Navigates to the training support homepage and clicks the About Us link to verify navigation between pages

Starting URL: https://v1.training-support.net

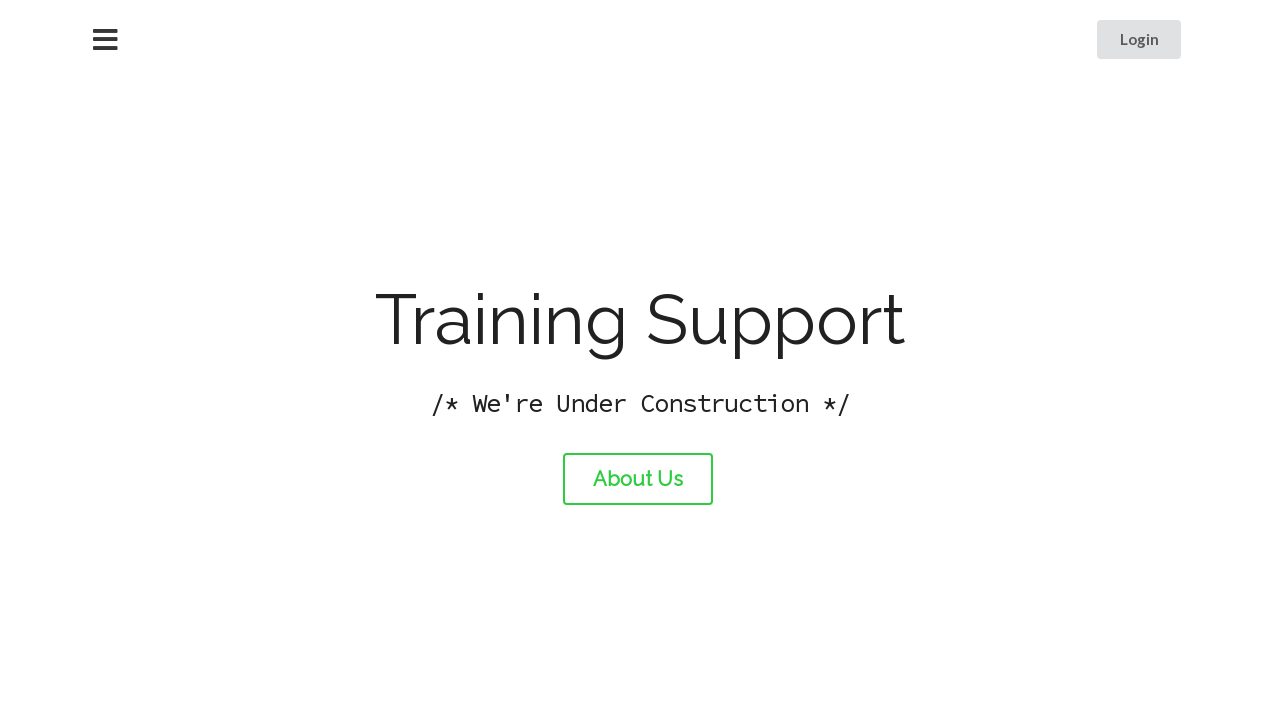

Clicked the About Us link at (638, 479) on #about-link
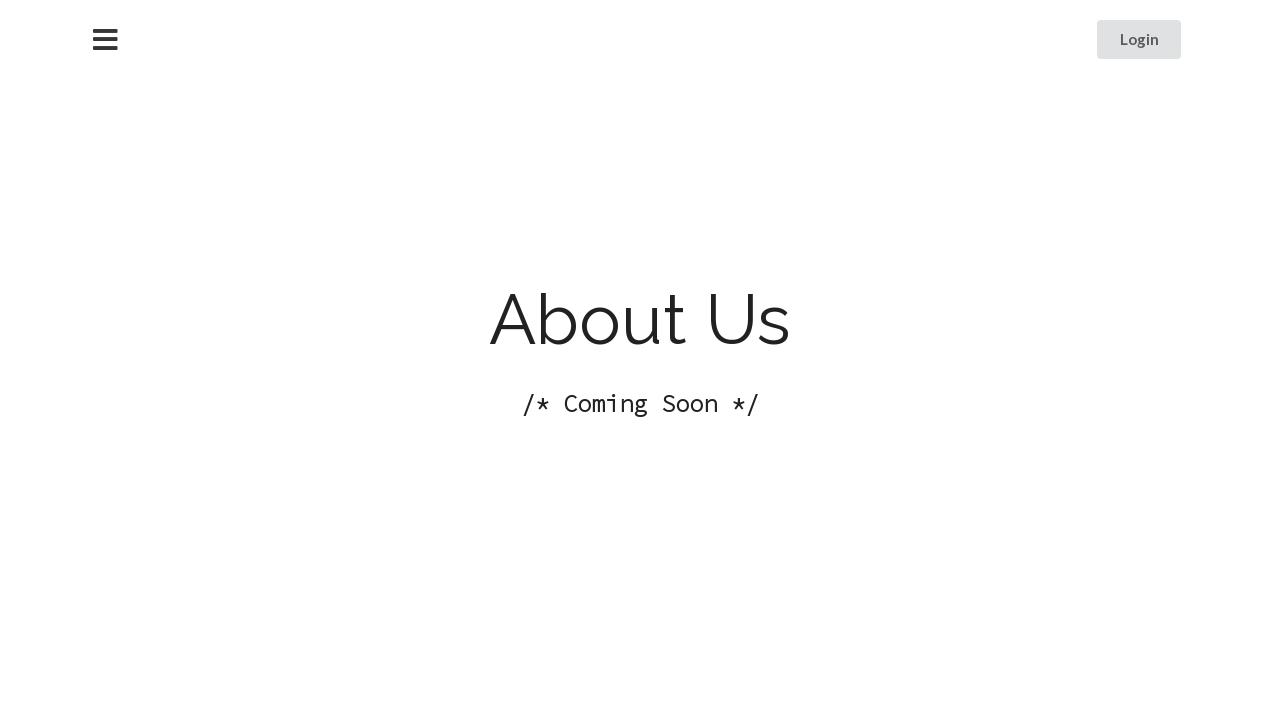

About page loaded successfully
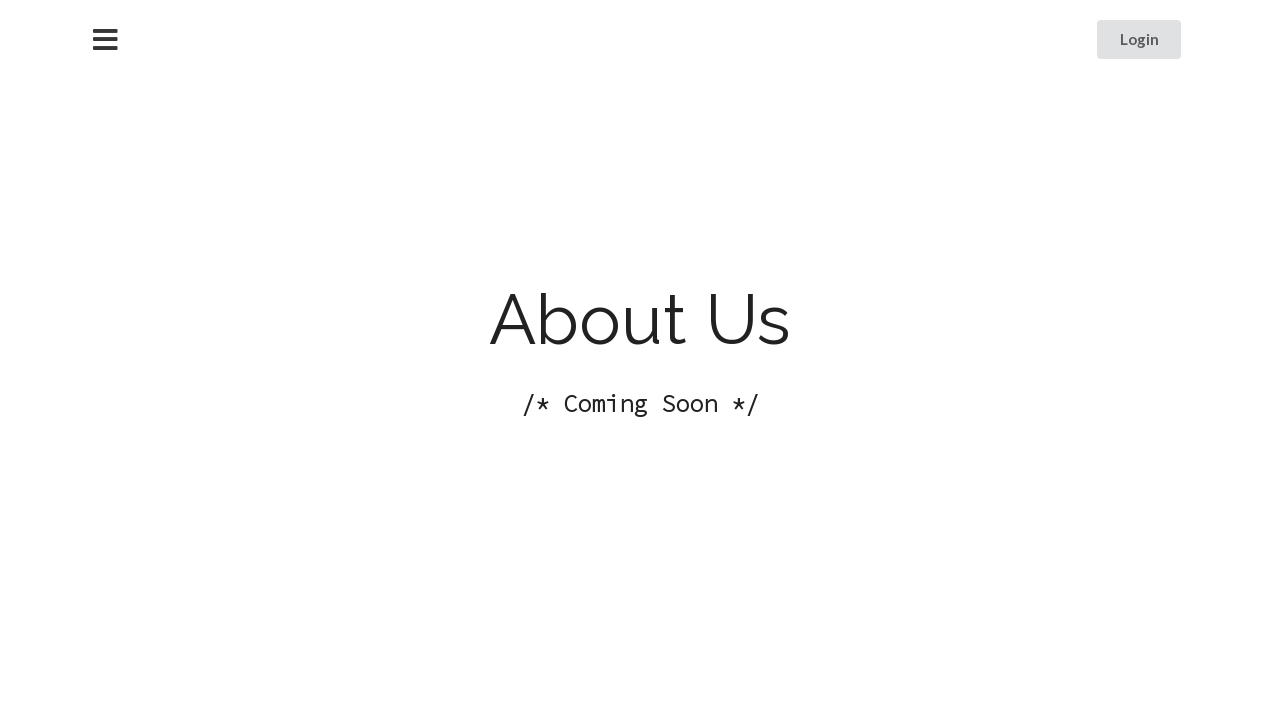

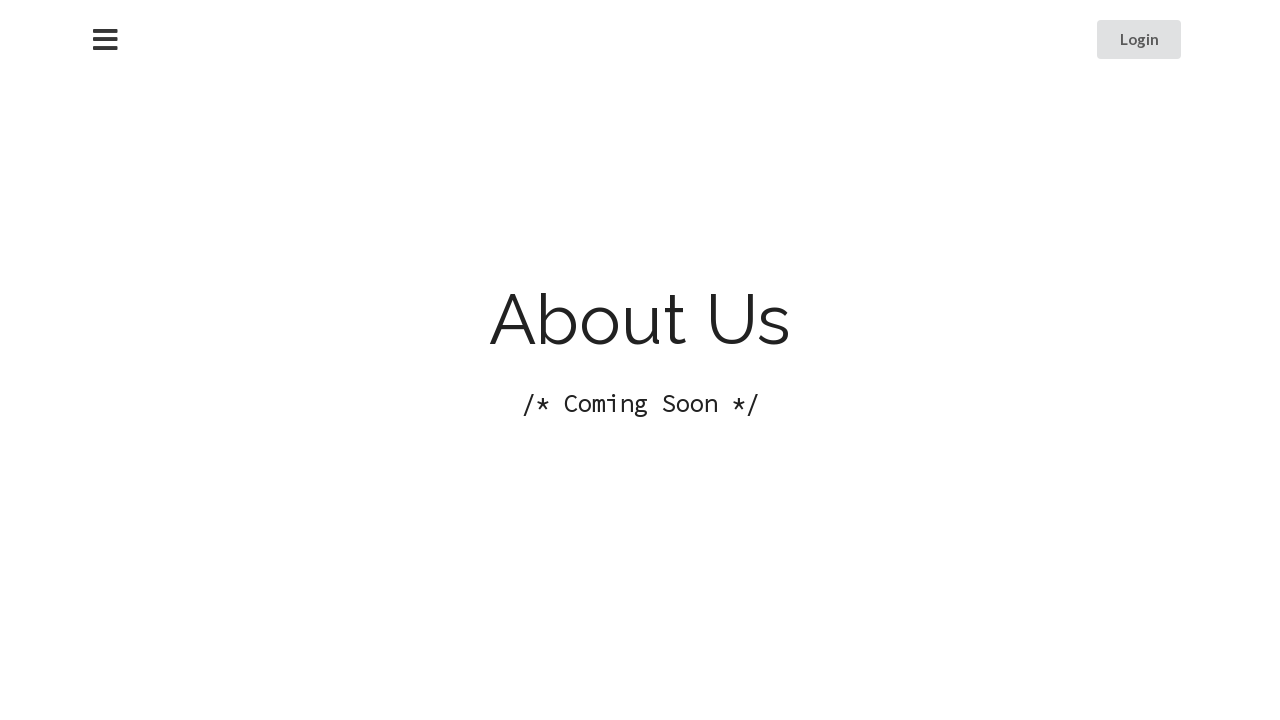